Tests A/B Testing page functionality by navigating to it and verifying the page content loads

Starting URL: https://the-internet.herokuapp.com

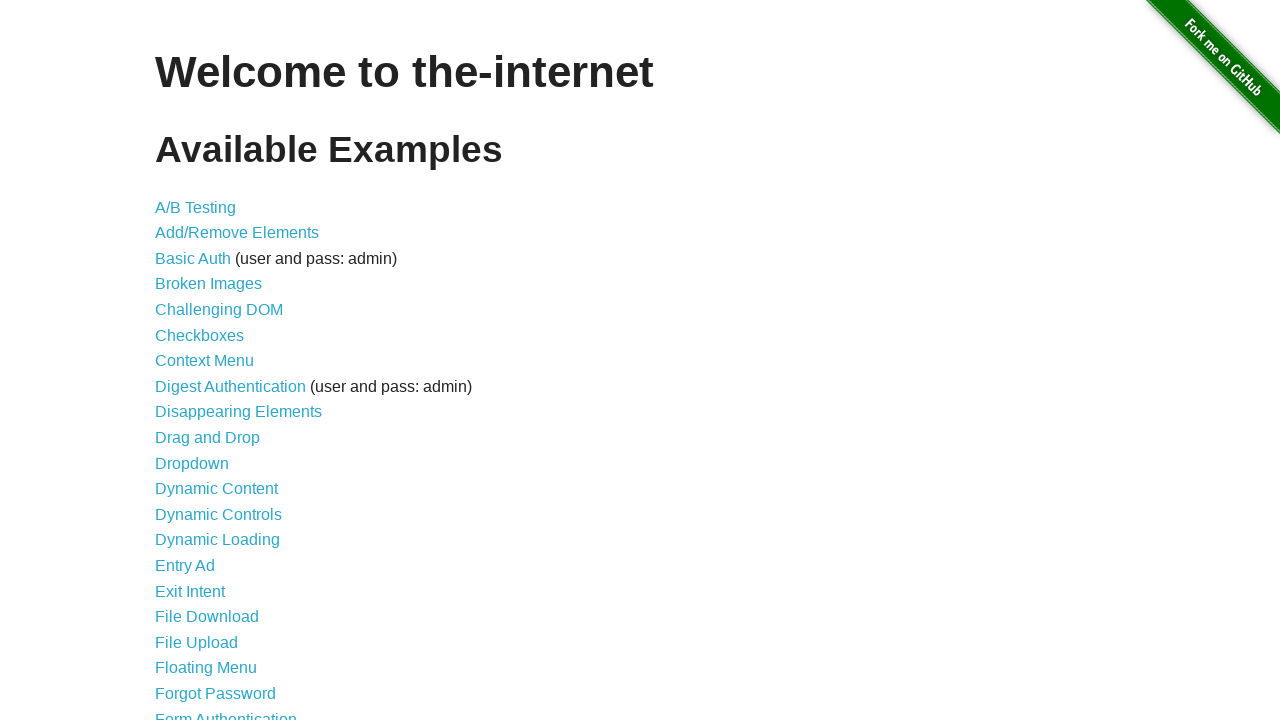

Clicked on A/B Testing link at (196, 207) on text=A/B Testing
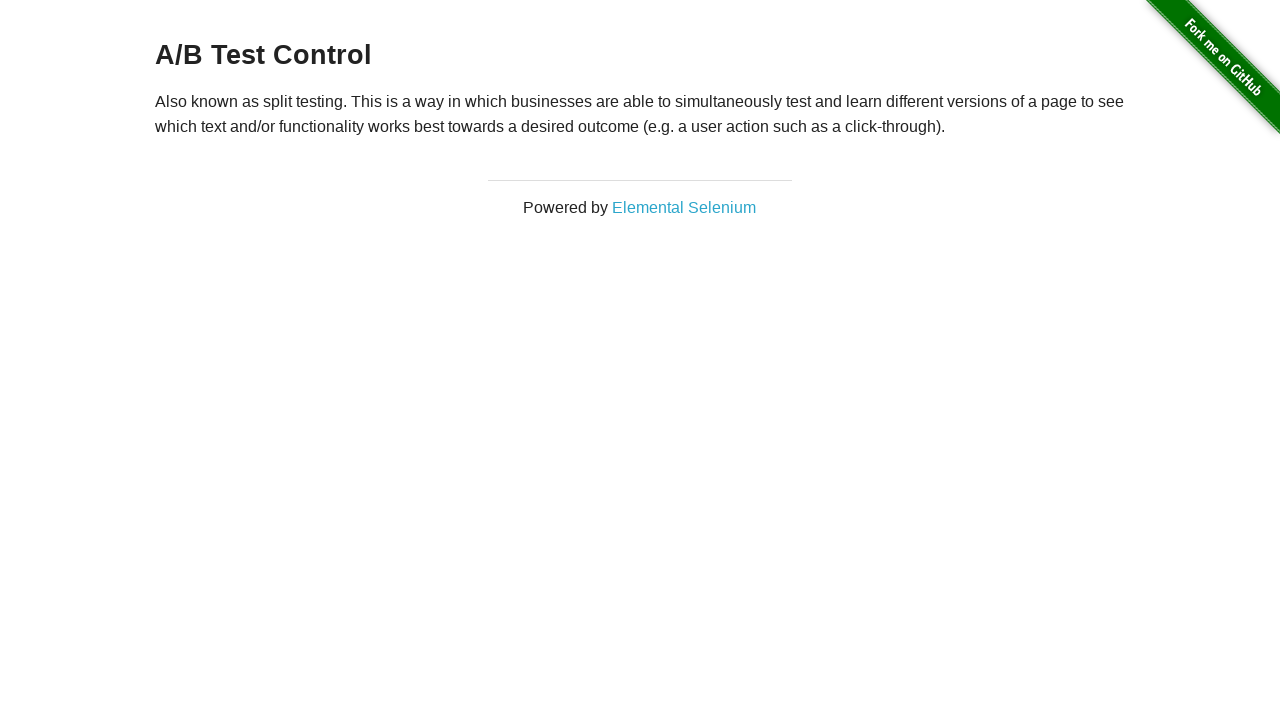

A/B Testing page loaded with h3 title element present
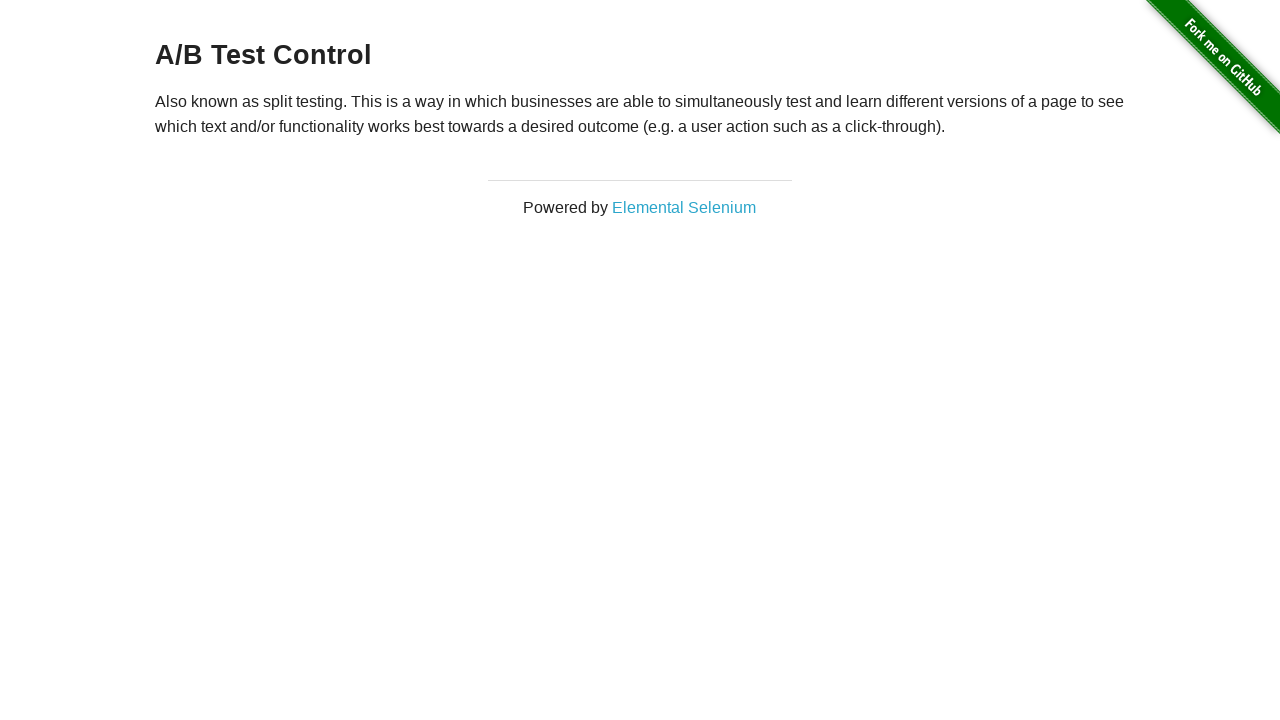

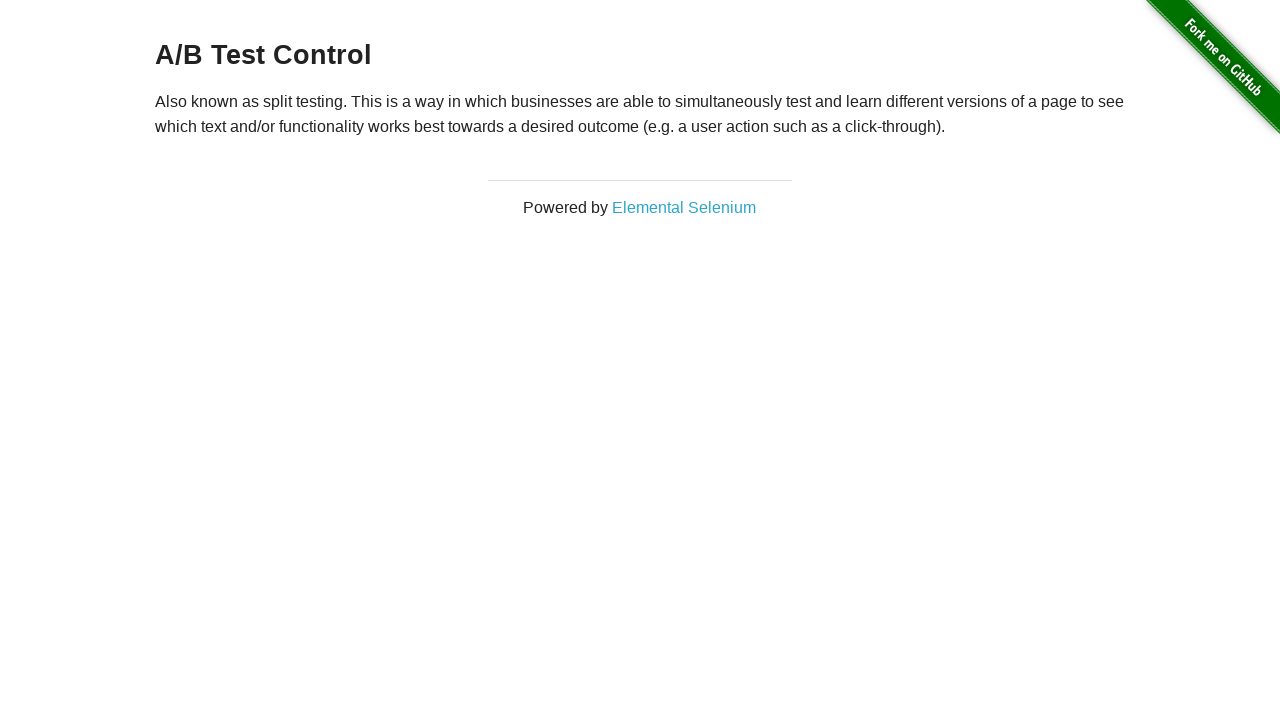